Navigates to the LMS site and clicks on the "My Account" link to verify the page title

Starting URL: https://alchemy.hguy.co/lms

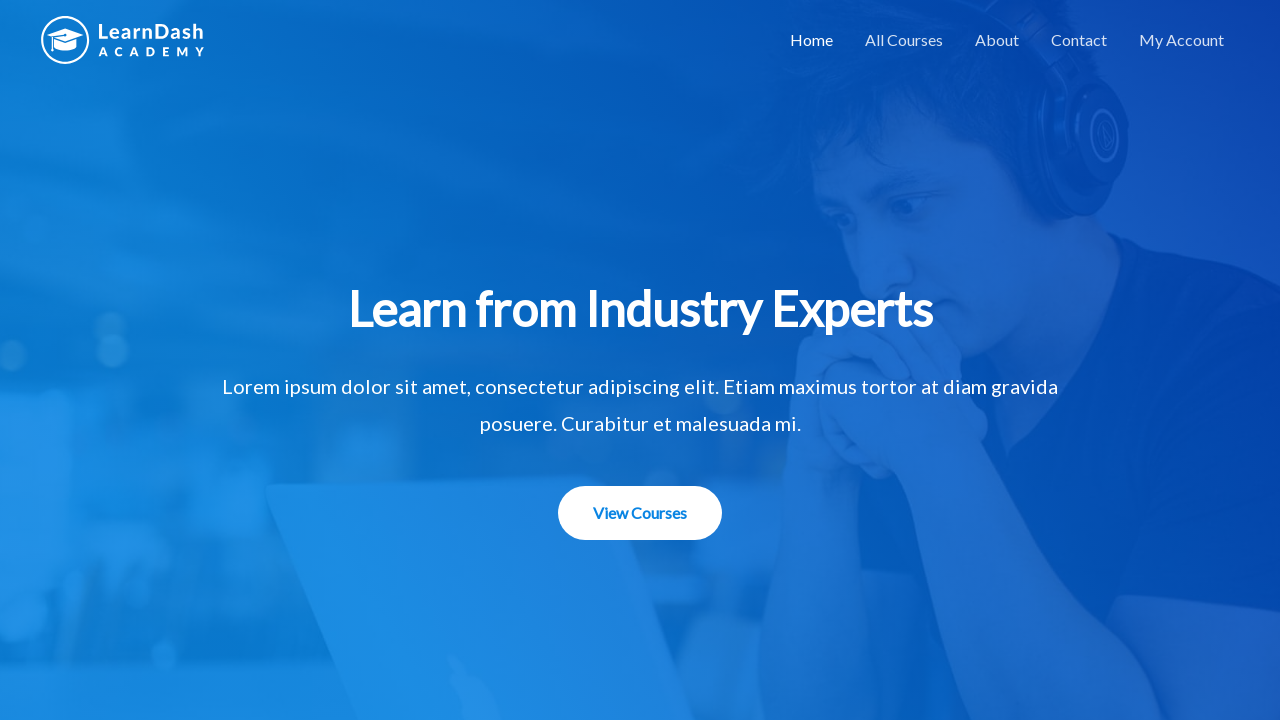

Navigated to LMS site at https://alchemy.hguy.co/lms
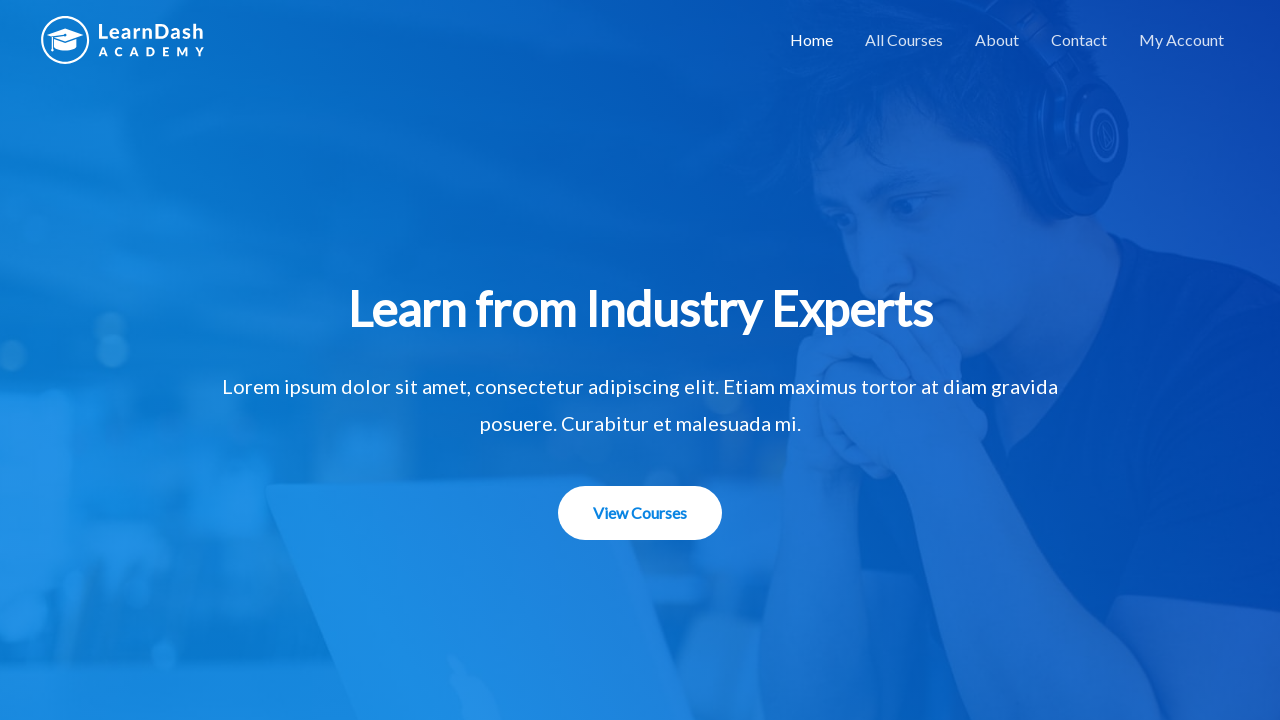

Clicked on My Account link at (1182, 40) on xpath=//a[@href='https://alchemy.hguy.co/lms/my-account/']
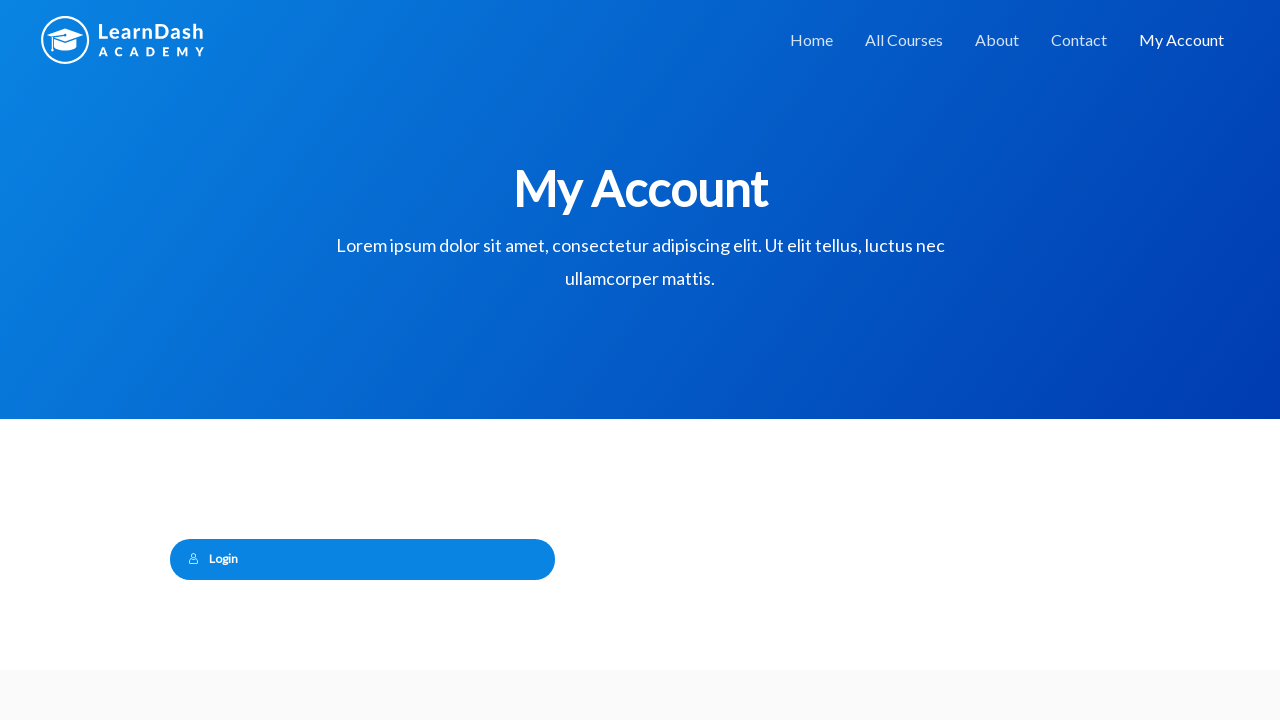

Page loaded and DOM content ready
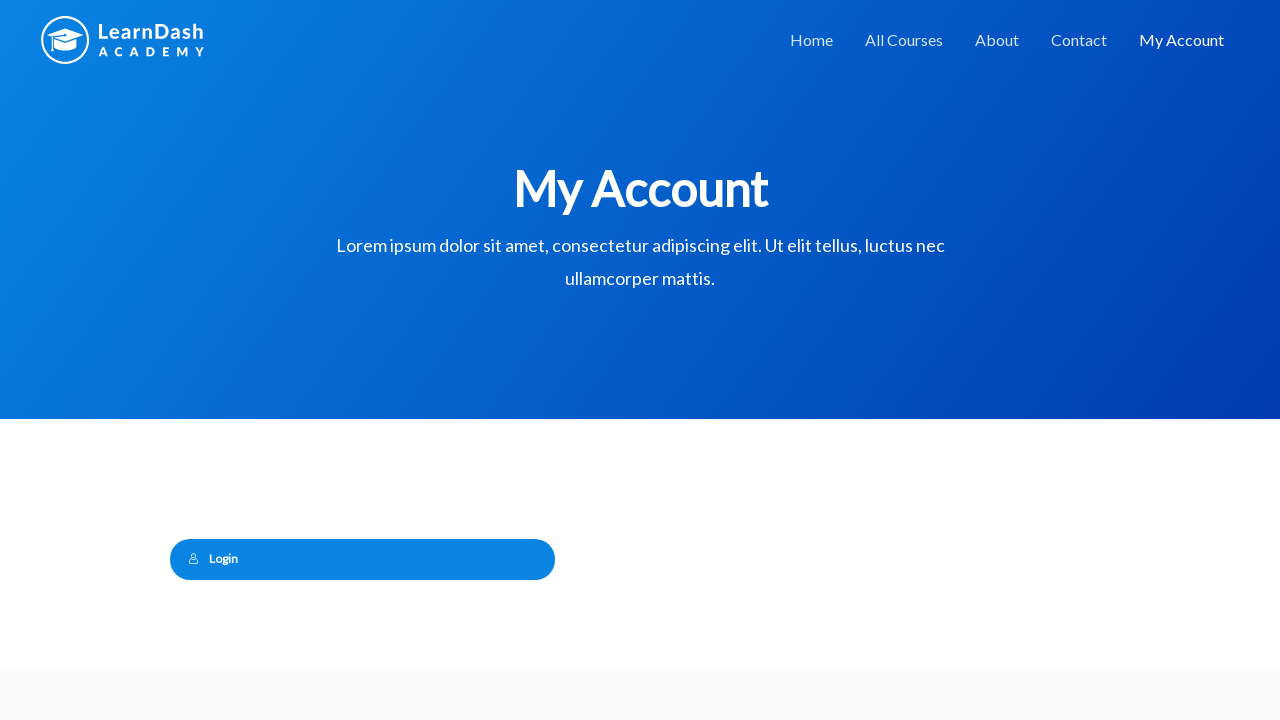

Verified page title is 'My Account – Alchemy LMS'
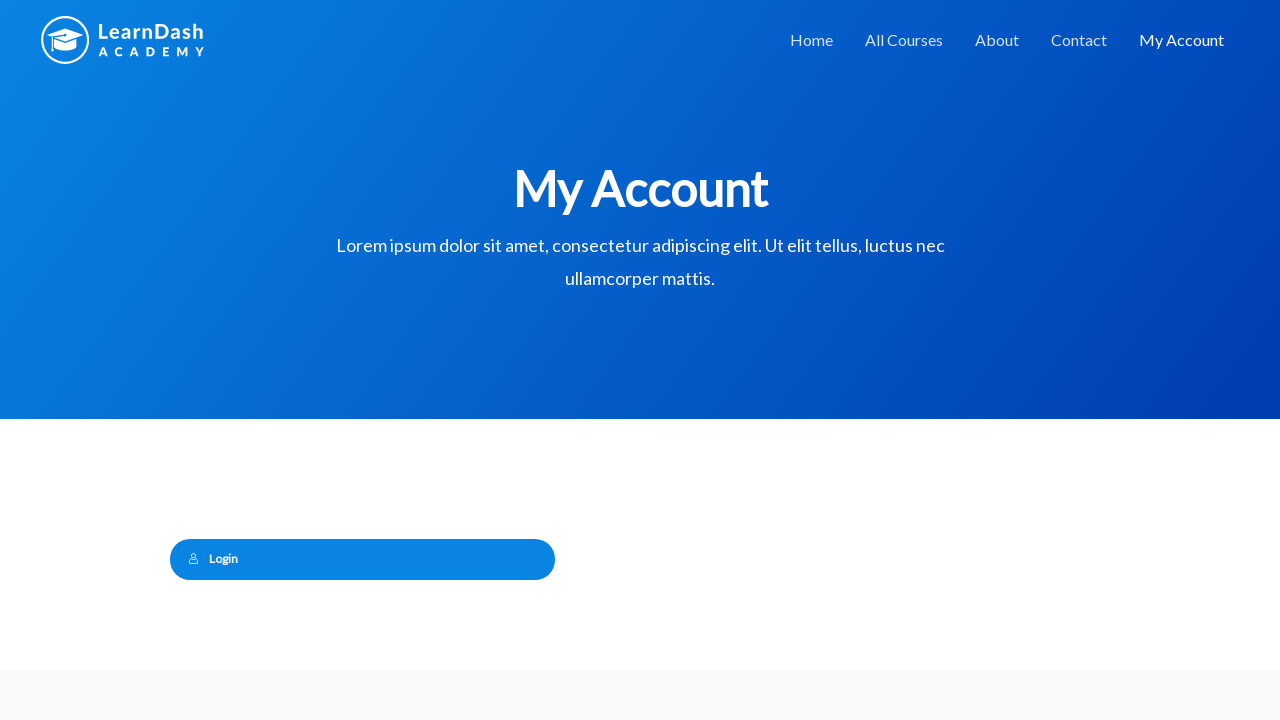

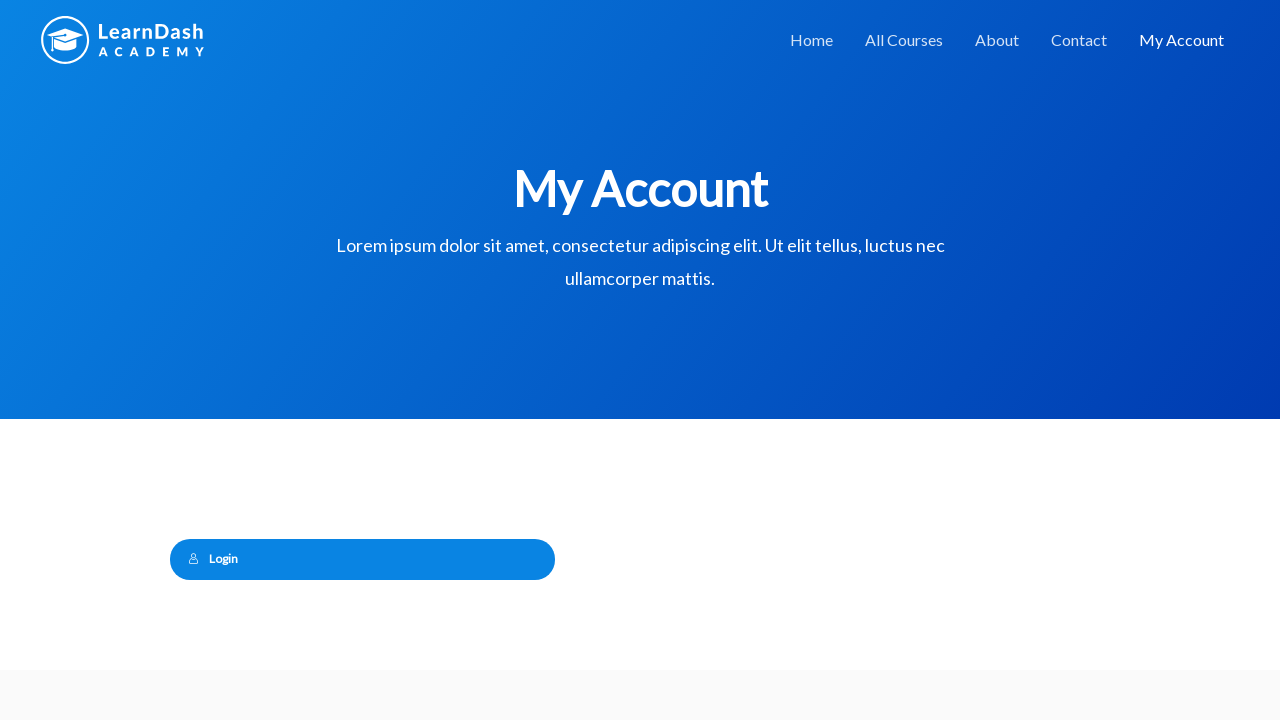